Tests accepting a JavaScript alert by clicking a button, verifying the alert text, and accepting it

Starting URL: https://automationfc.github.io/basic-form/index.html

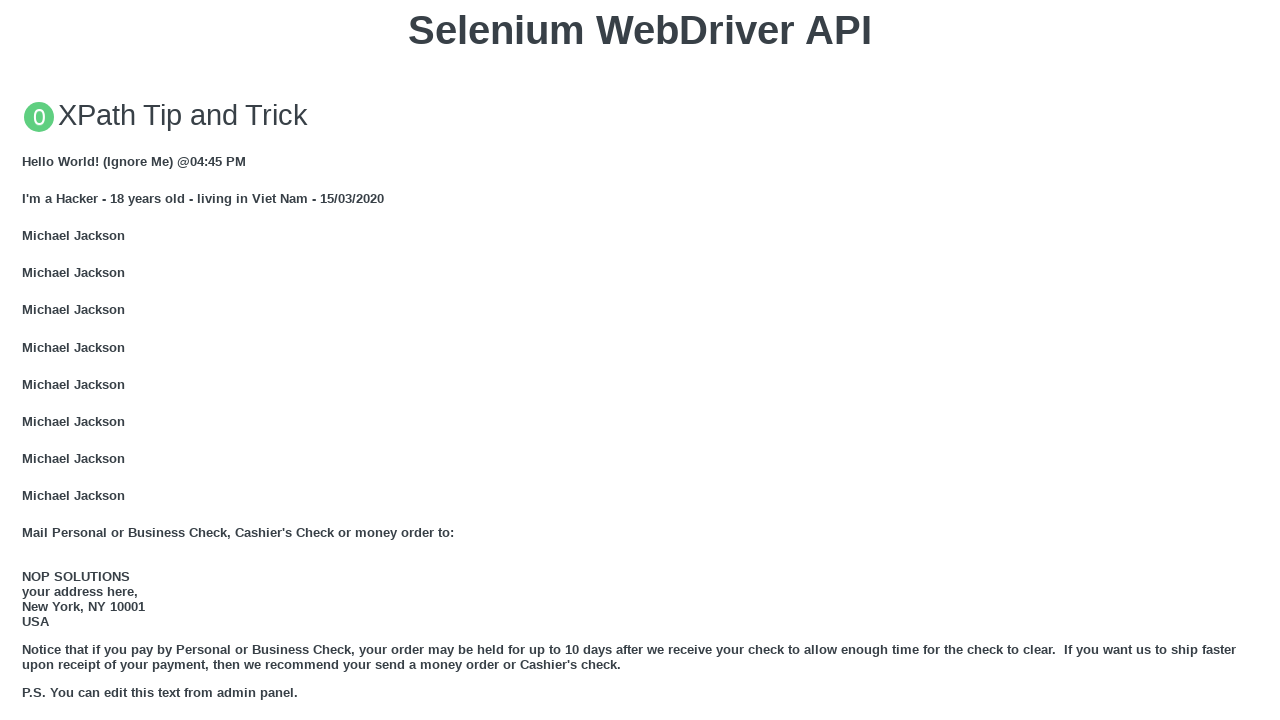

Clicked 'Click for JS Alert' button to trigger JavaScript alert at (640, 360) on xpath=//button[text()='Click for JS Alert']
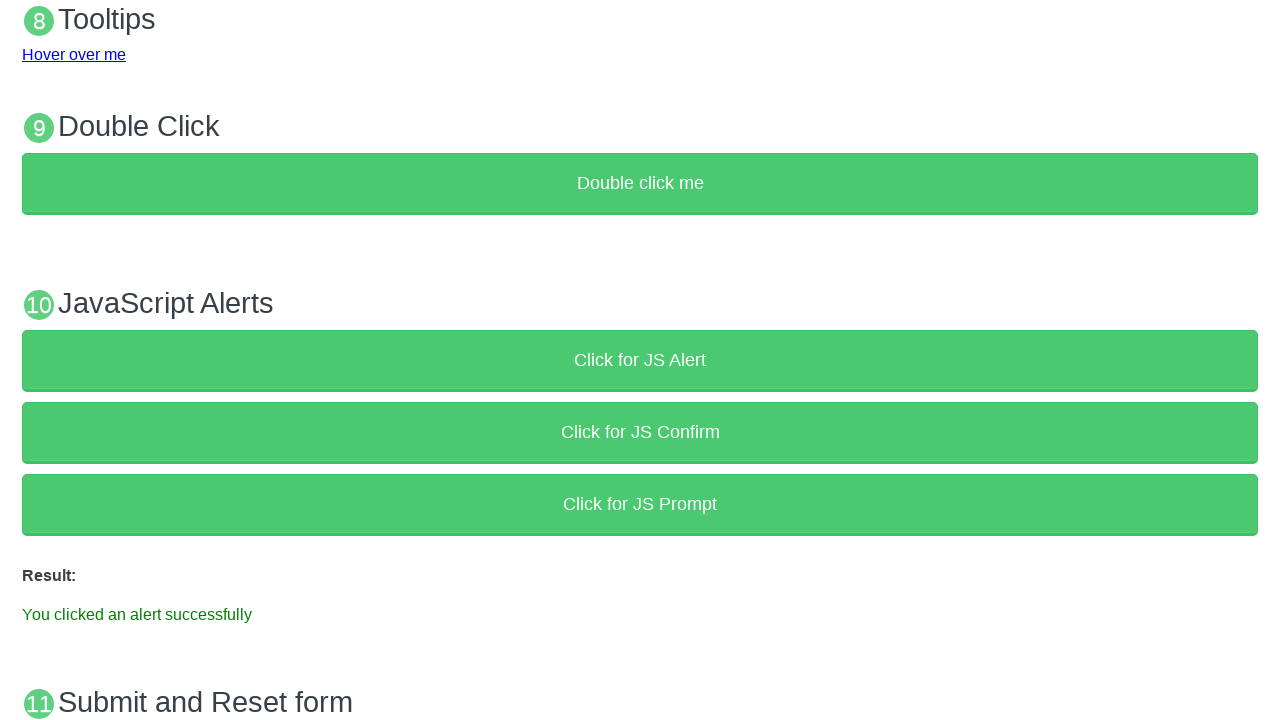

Set up dialog handler to automatically accept alerts
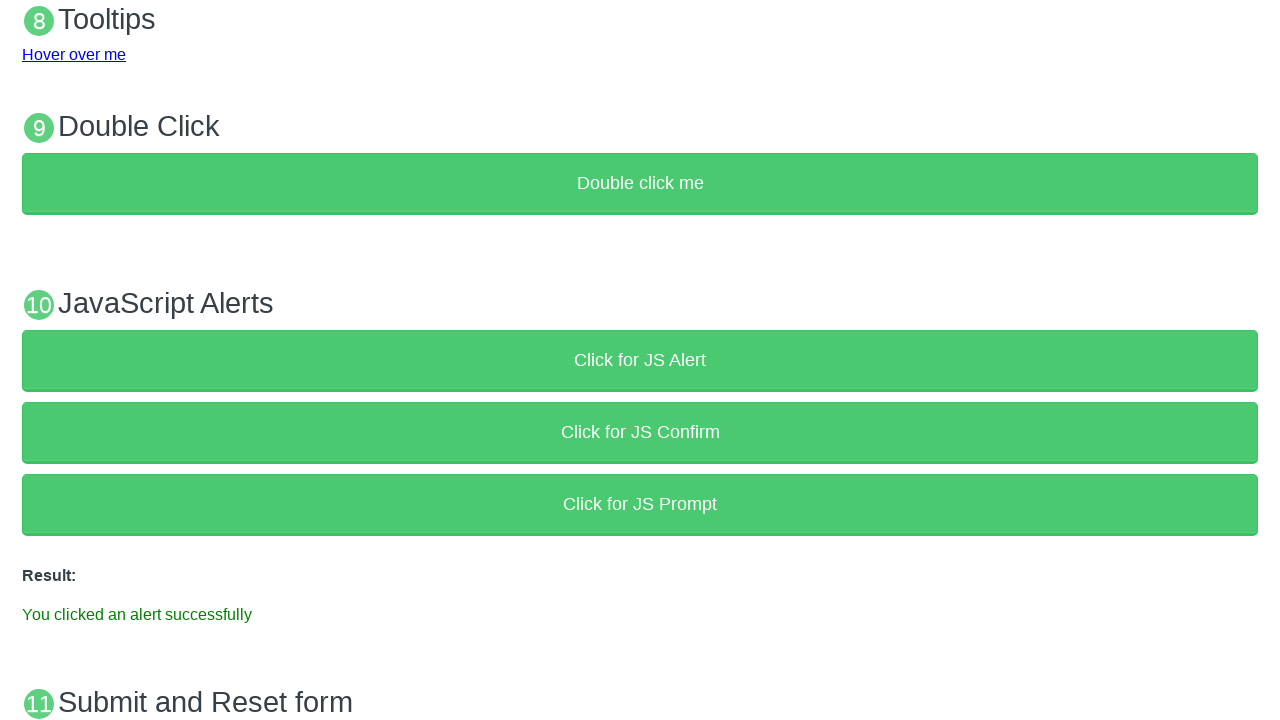

Waited for result message to appear
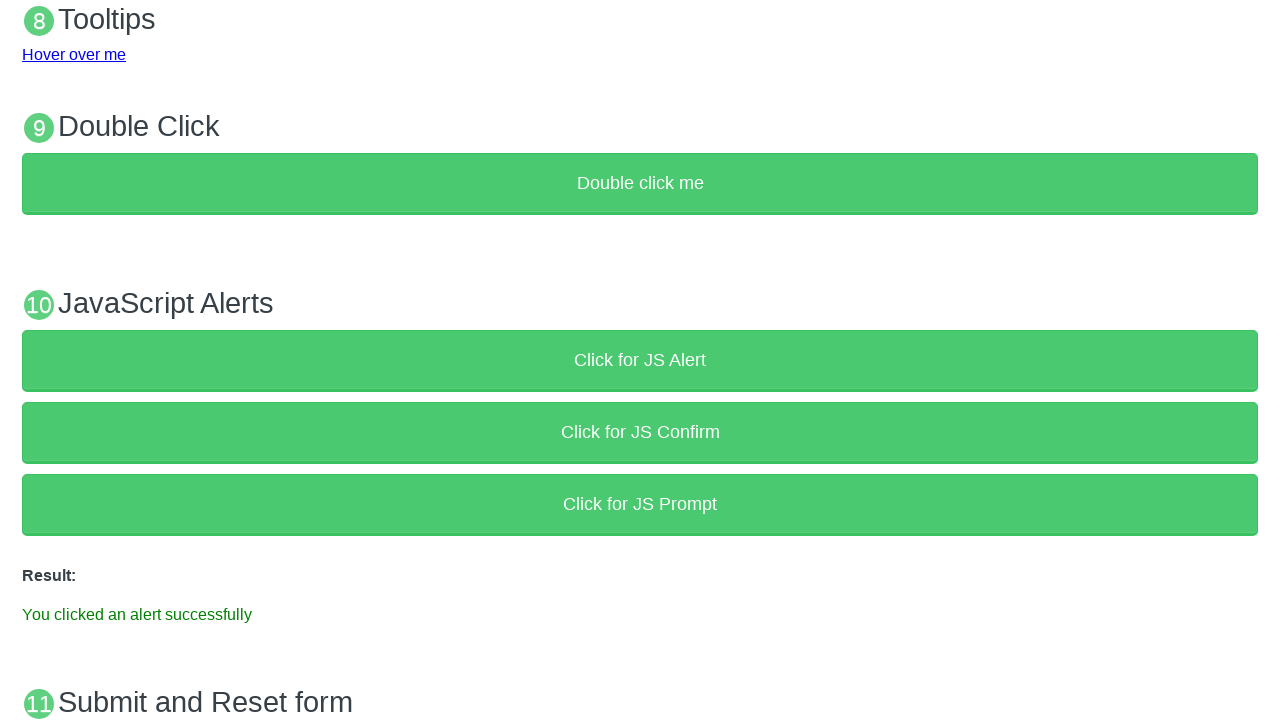

Verified that result text contains 'You clicked an alert successfully'
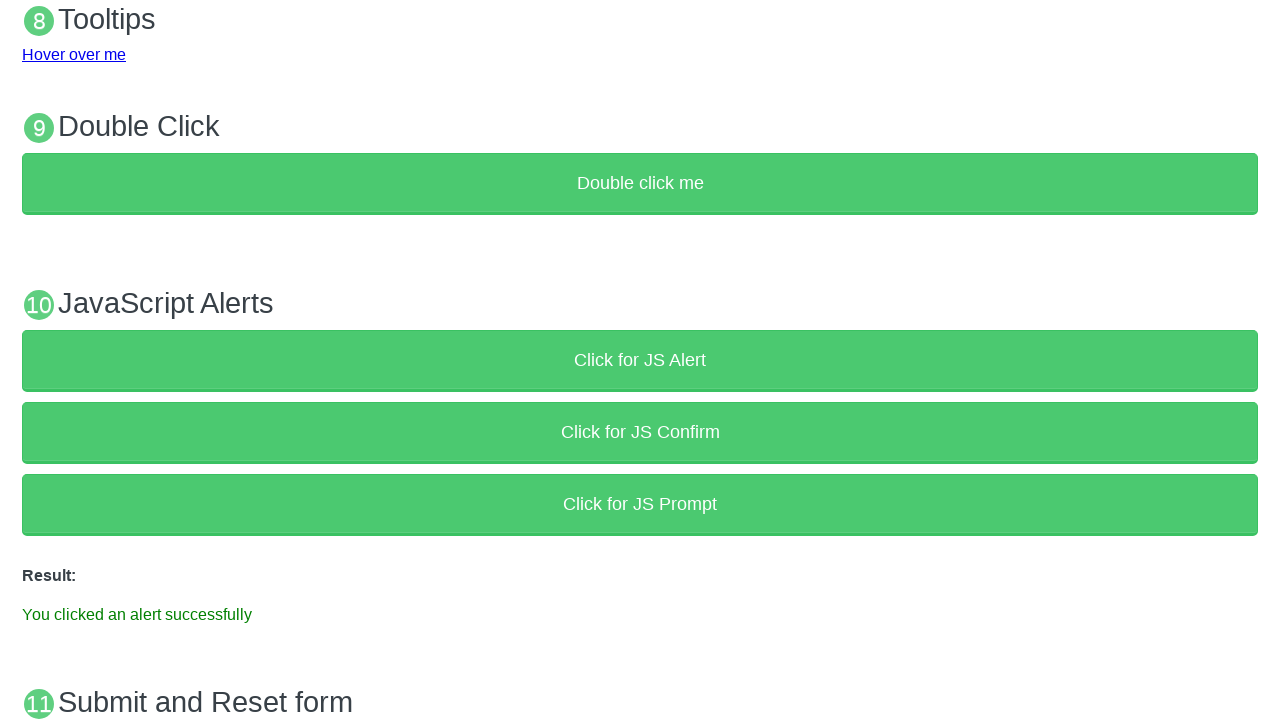

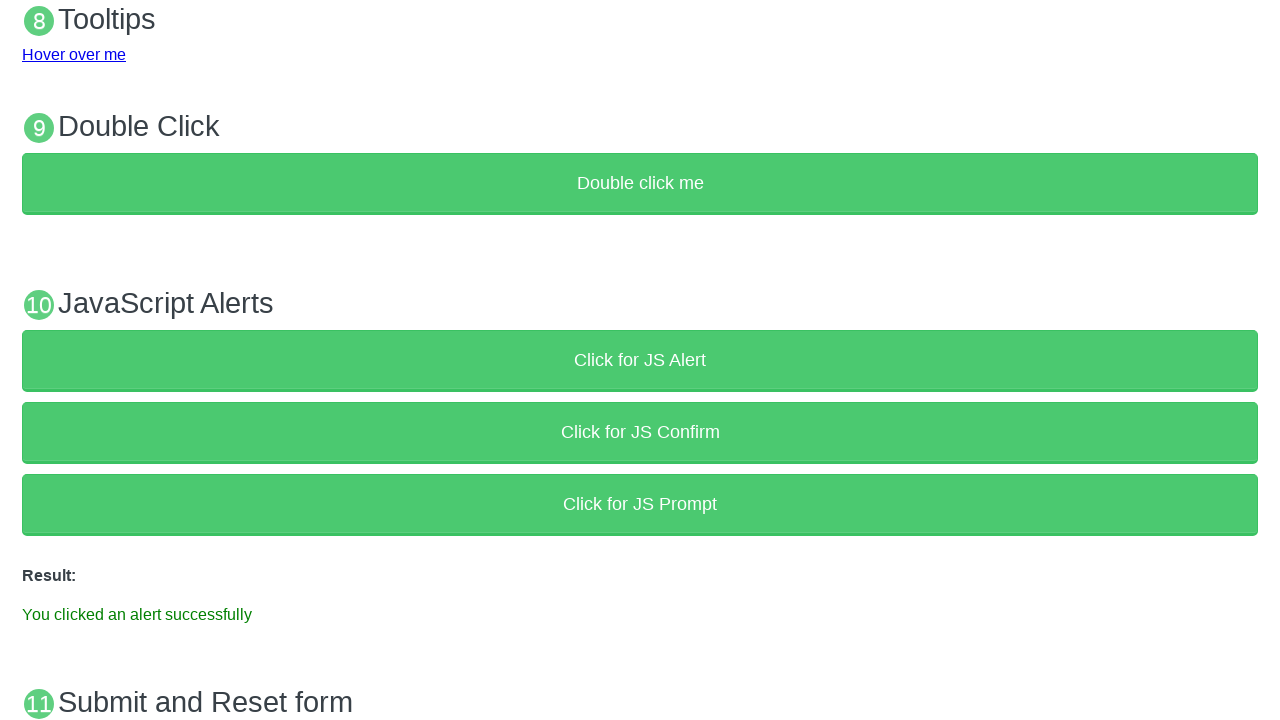